Tests dropdown selection functionality on a registration page by selecting year options from a DOB dropdown using different selection methods (by index, value, and visible text), and demonstrates validation of option existence before selection.

Starting URL: https://demo.automationtesting.in/Register.html

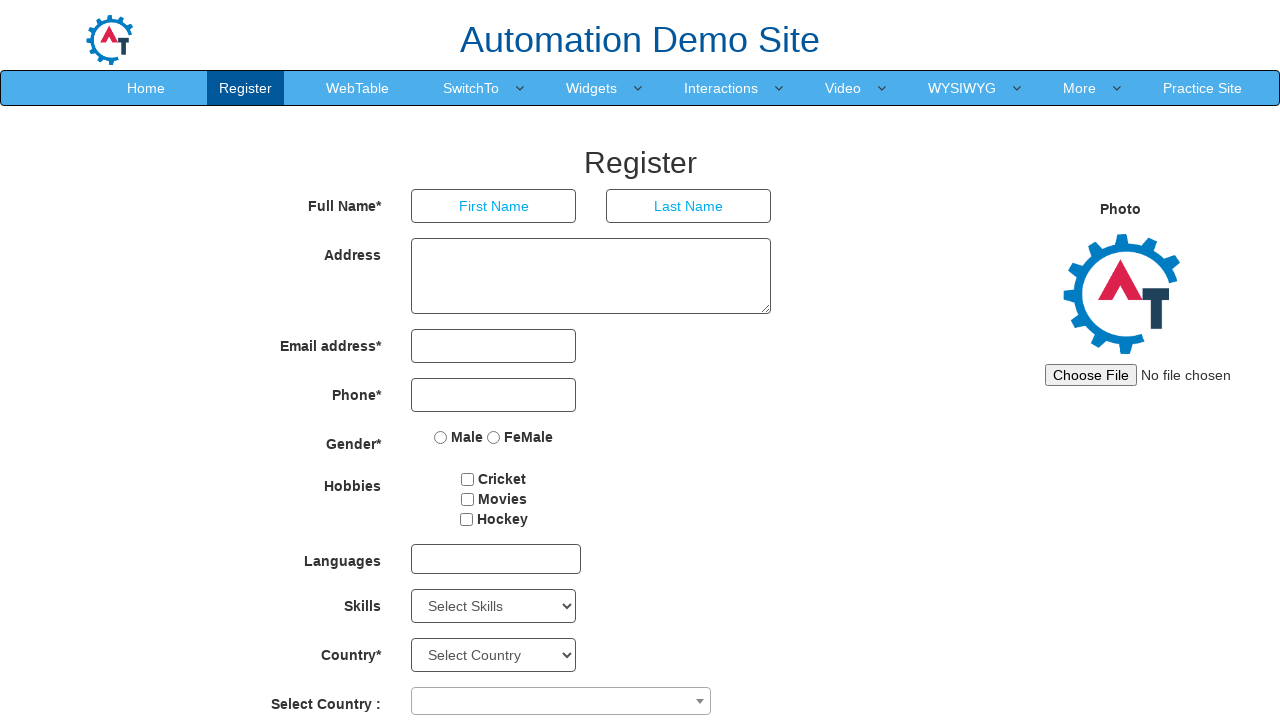

Selected year option by index 1 (1916) from DOB dropdown on #yearbox
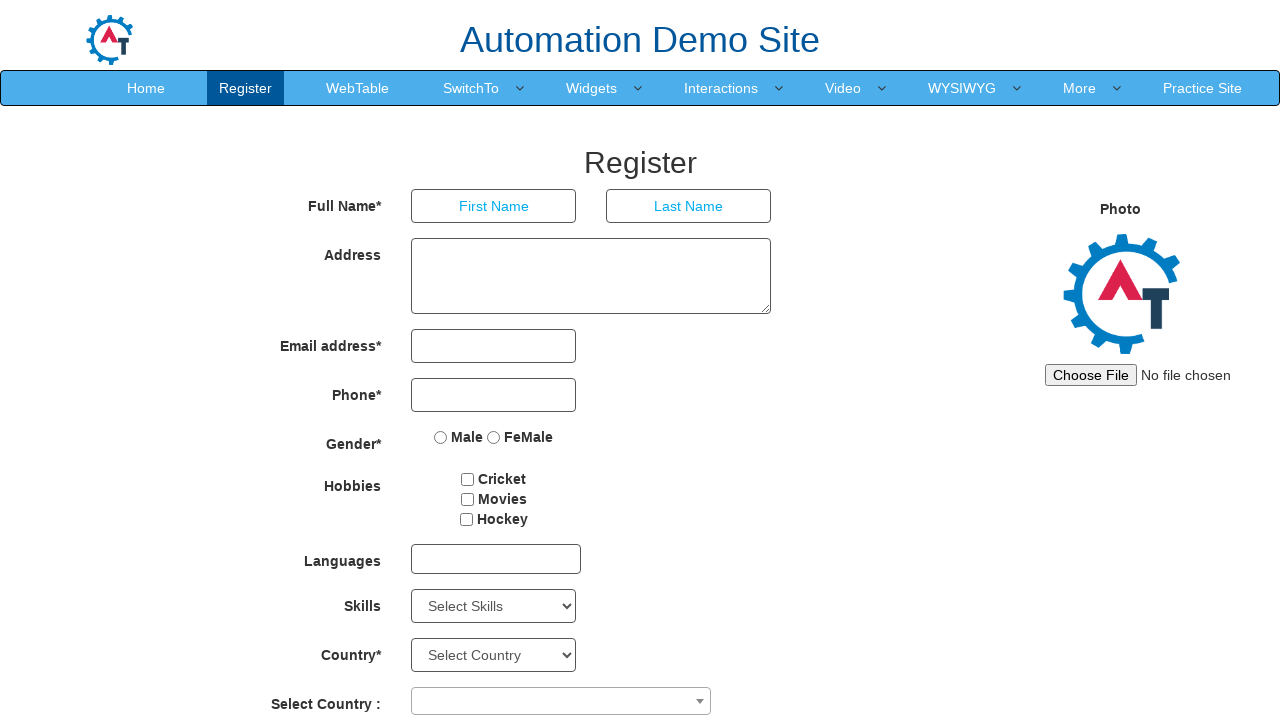

Selected year 1956 from DOB dropdown by value on #yearbox
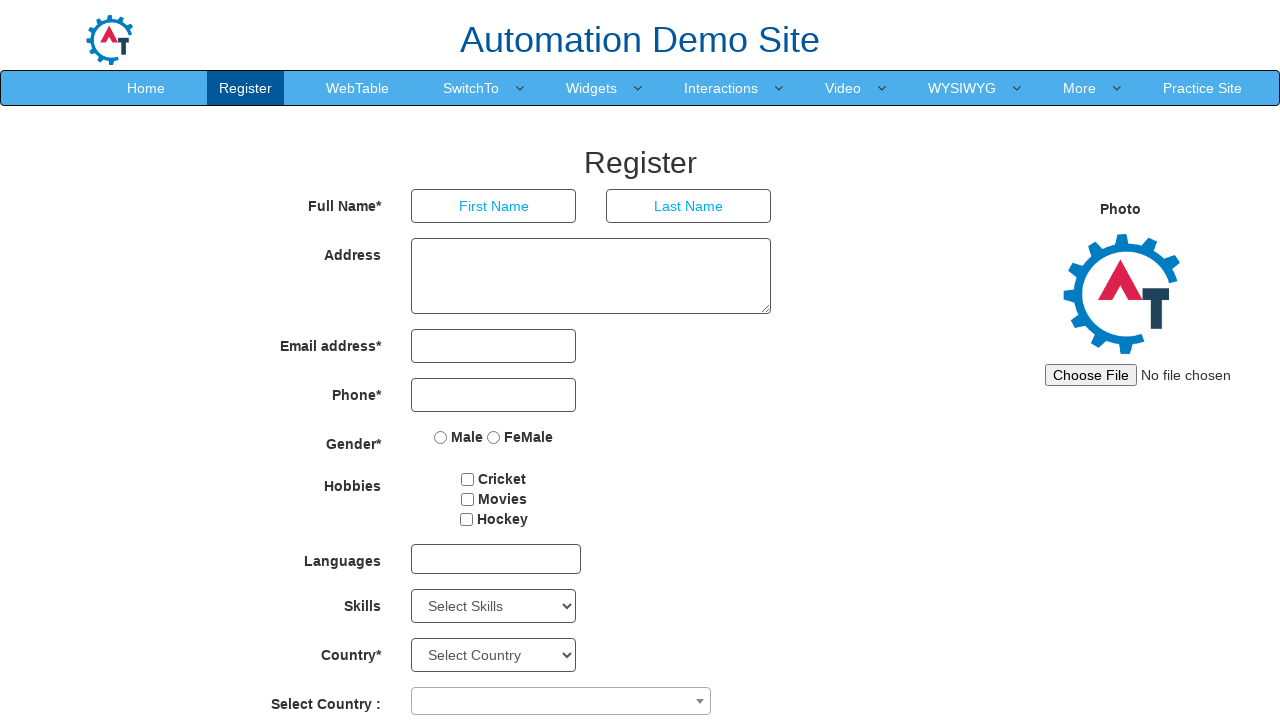

Selected year 2010 from DOB dropdown by visible text on #yearbox
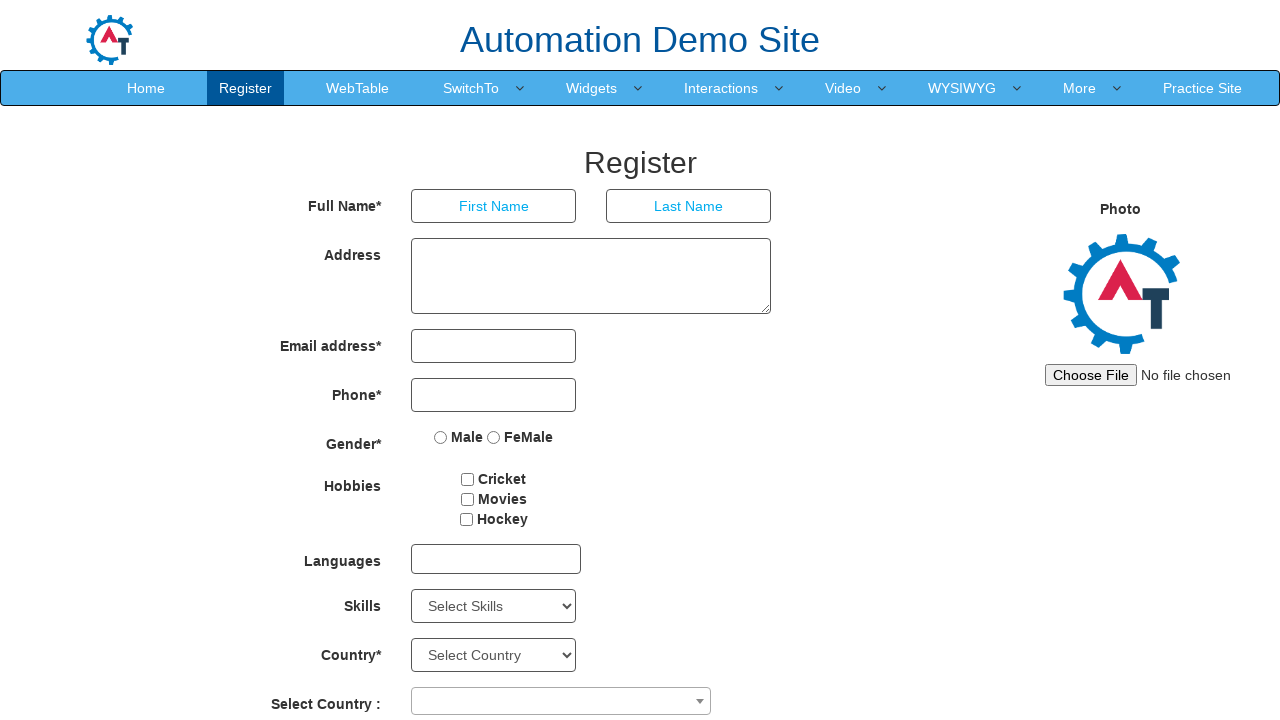

Selected year 2011 from DOB dropdown by visible text on #yearbox
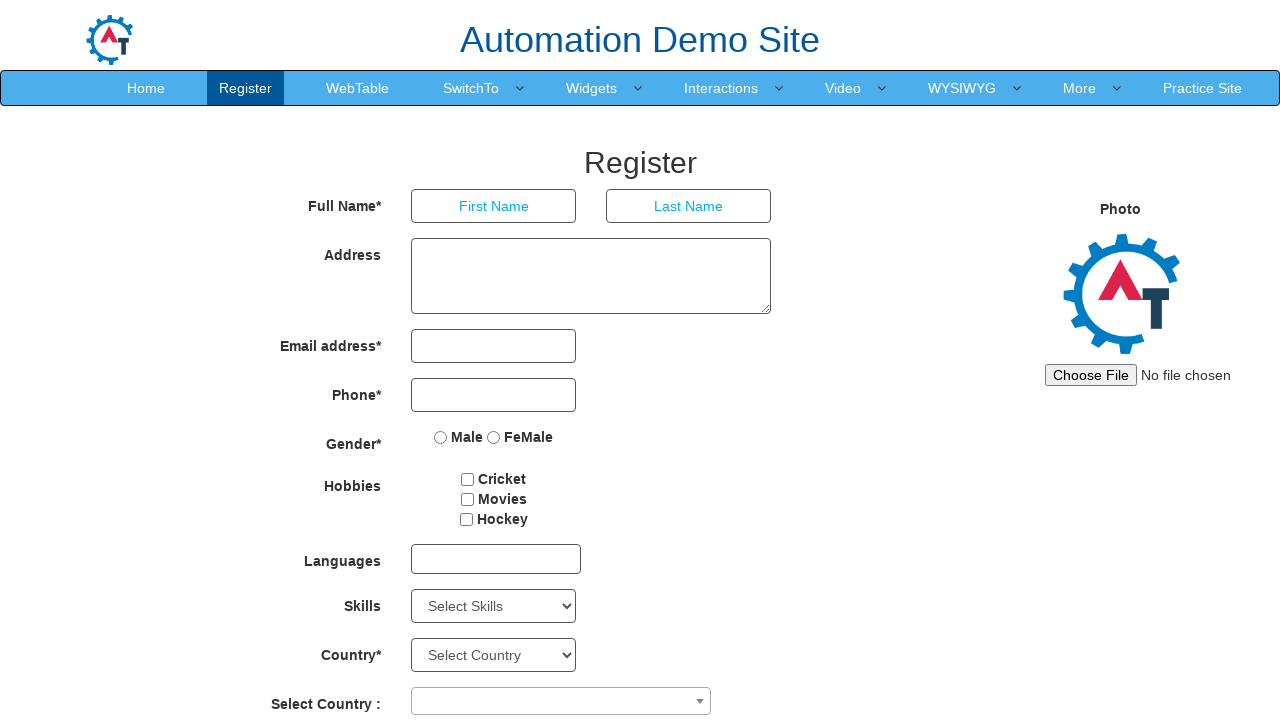

Retrieved all year options from DOB dropdown to validate existence
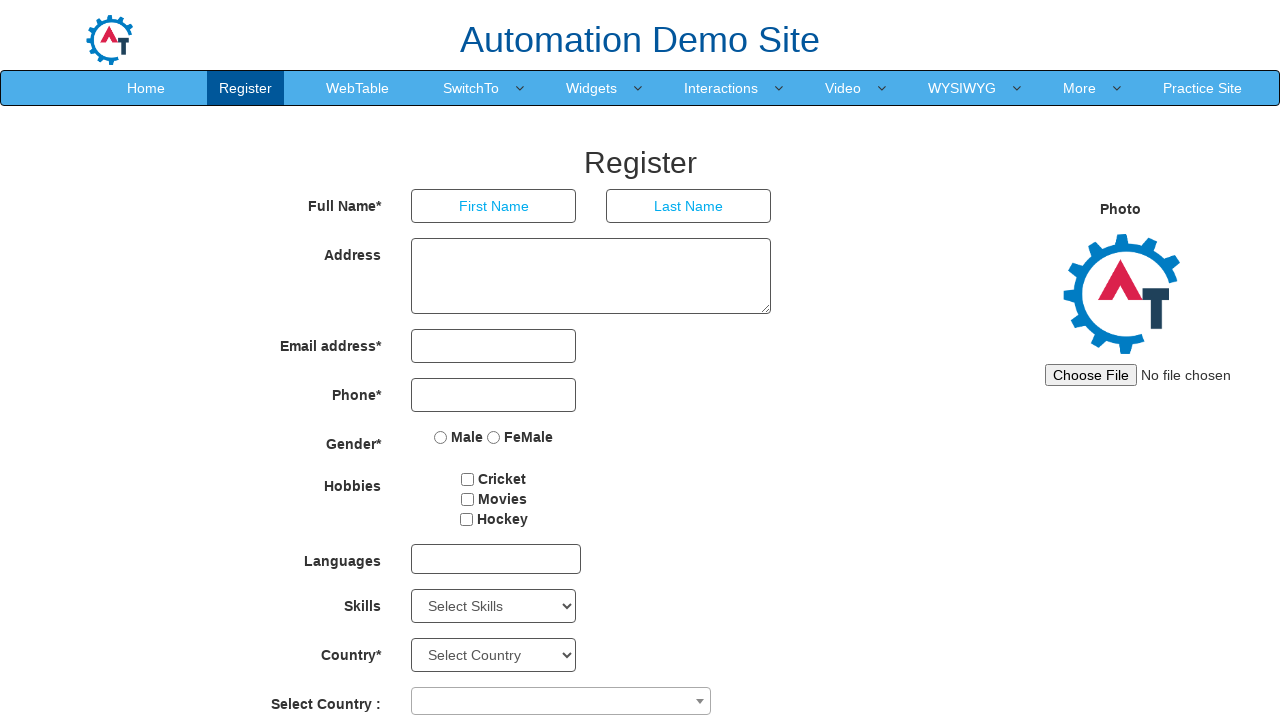

Year 2025 does not exist in dropdown options, skipped selection
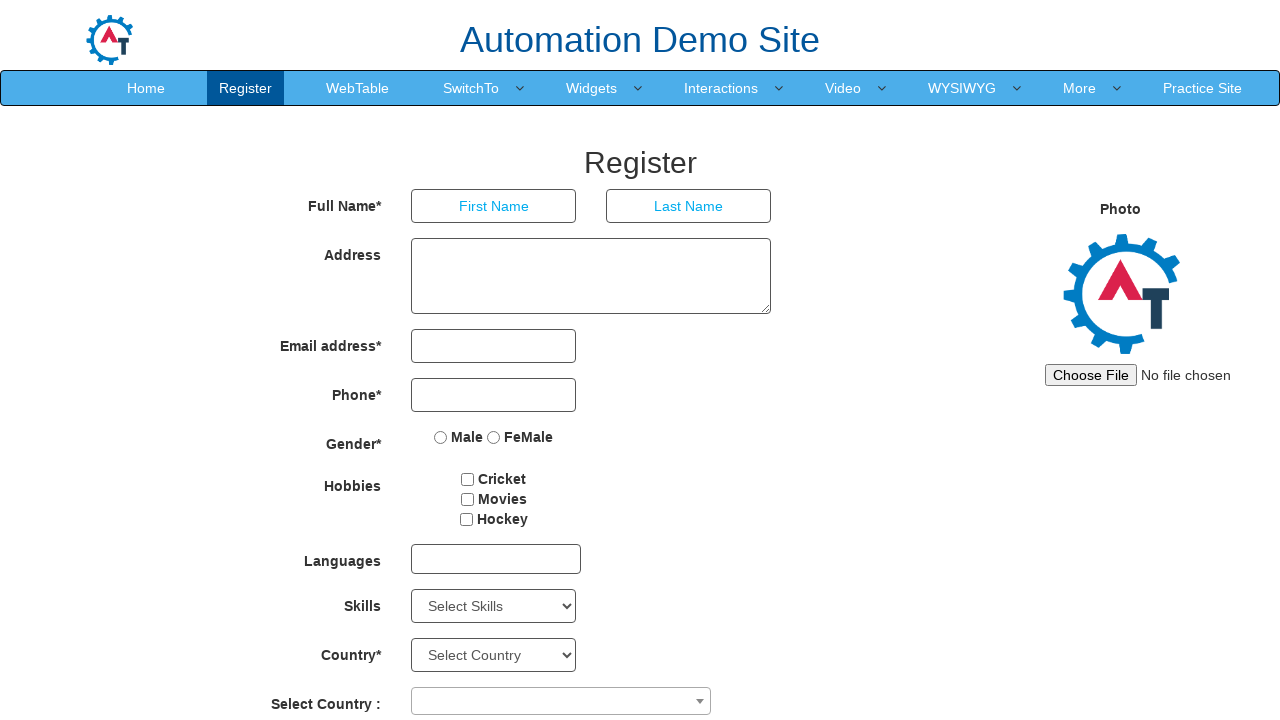

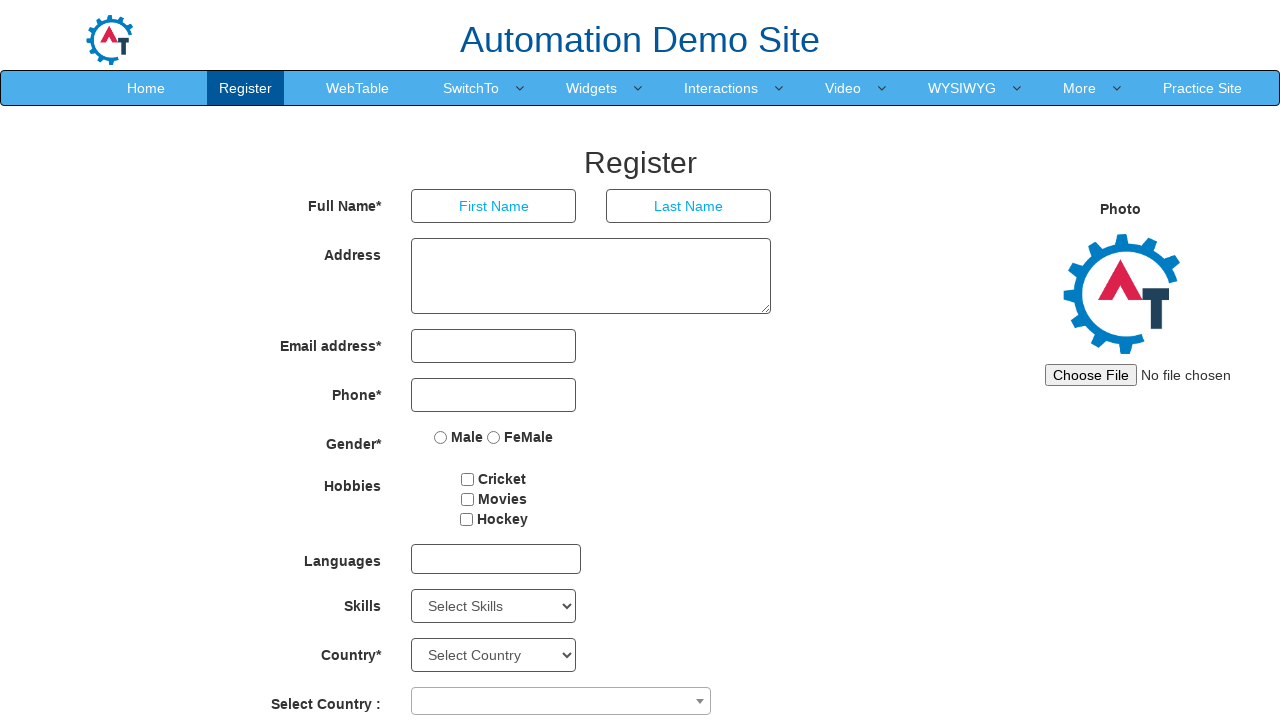